Tests AJIO's search and filtering functionality by searching for bags, then filtering by Men's gender and Fashion Bags category

Starting URL: https://www.ajio.com/

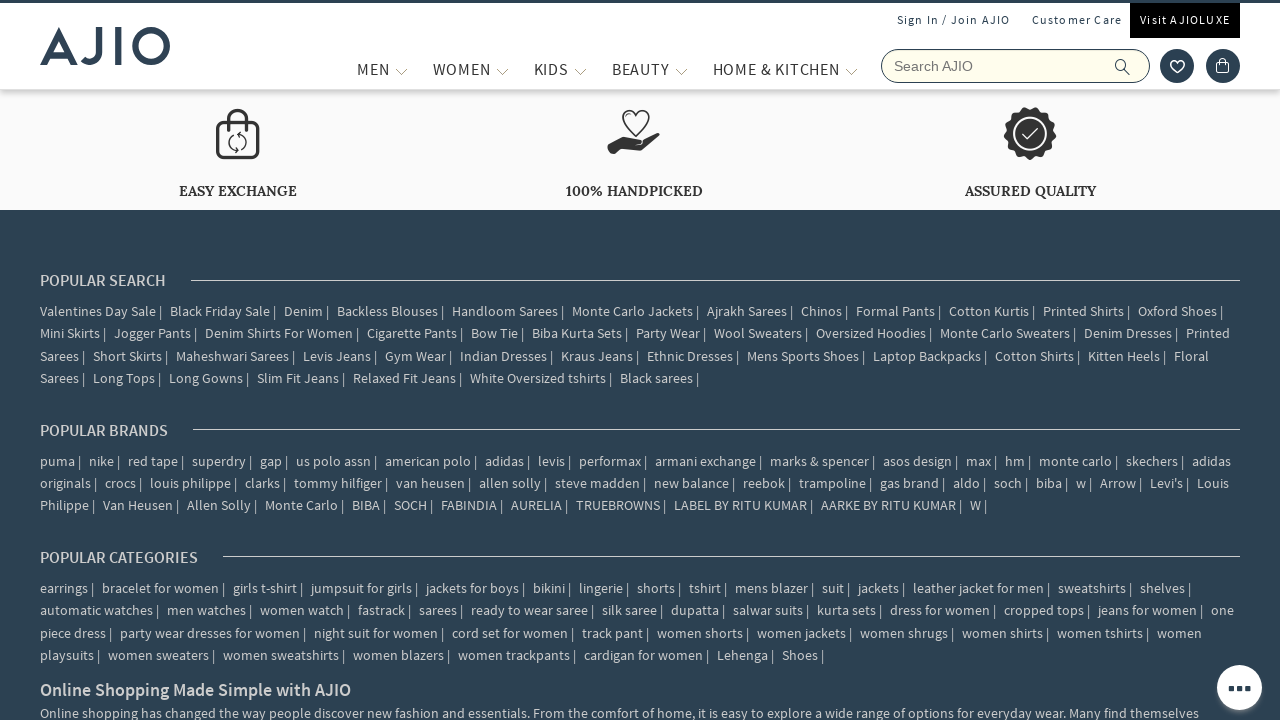

Filled search field with 'bags' on input[name='searchVal']
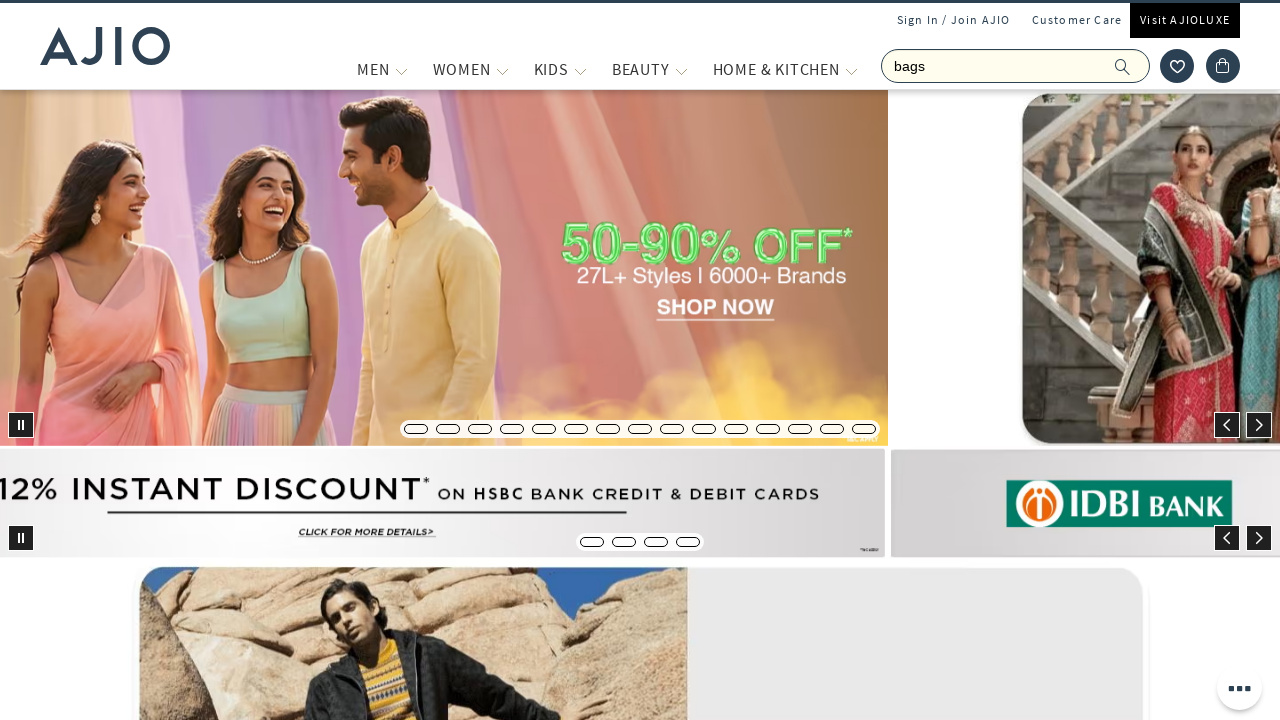

Pressed Enter to search for bags on input[name='searchVal']
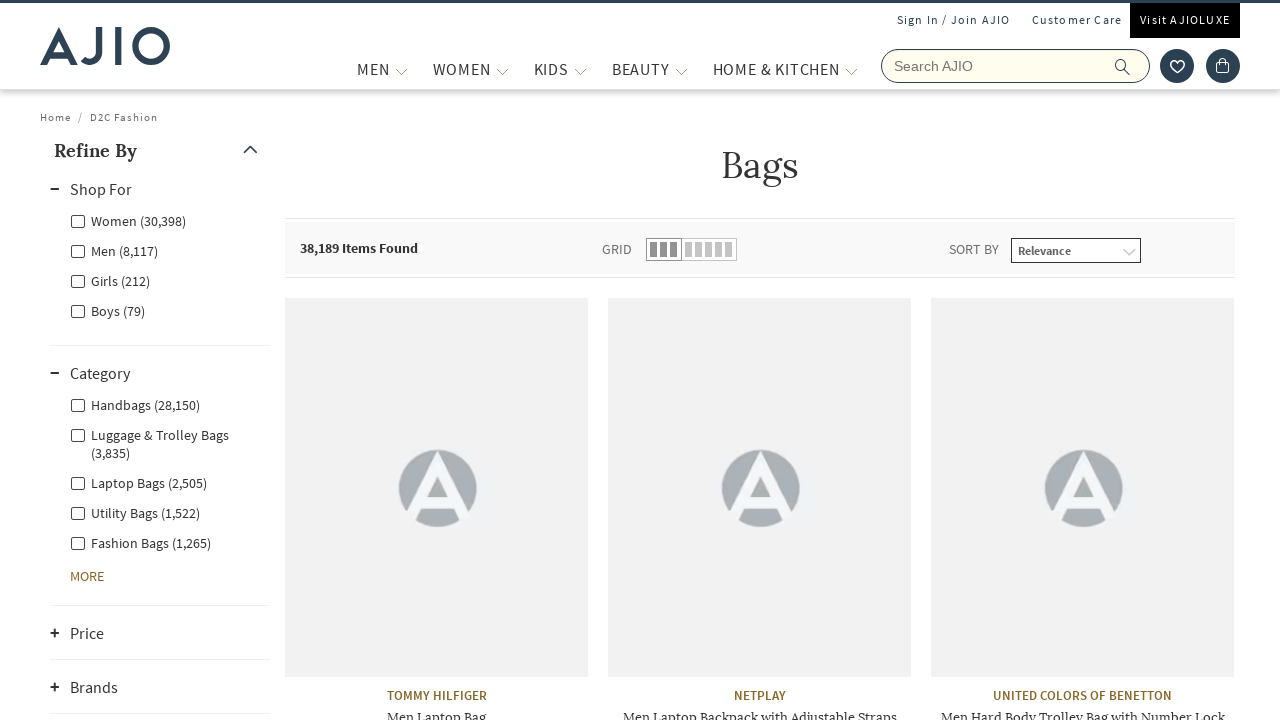

Search results loaded and filter options appeared
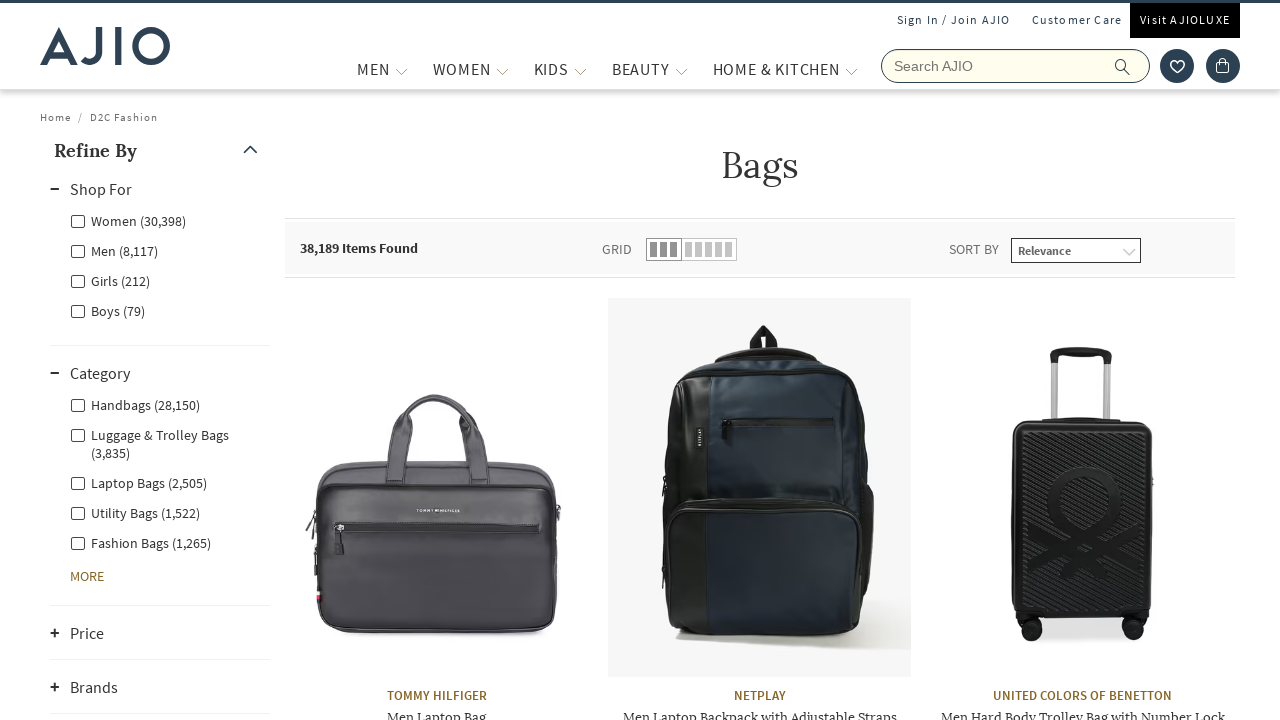

Selected Men gender filter at (114, 250) on xpath=//label[contains(text(),'Men')]
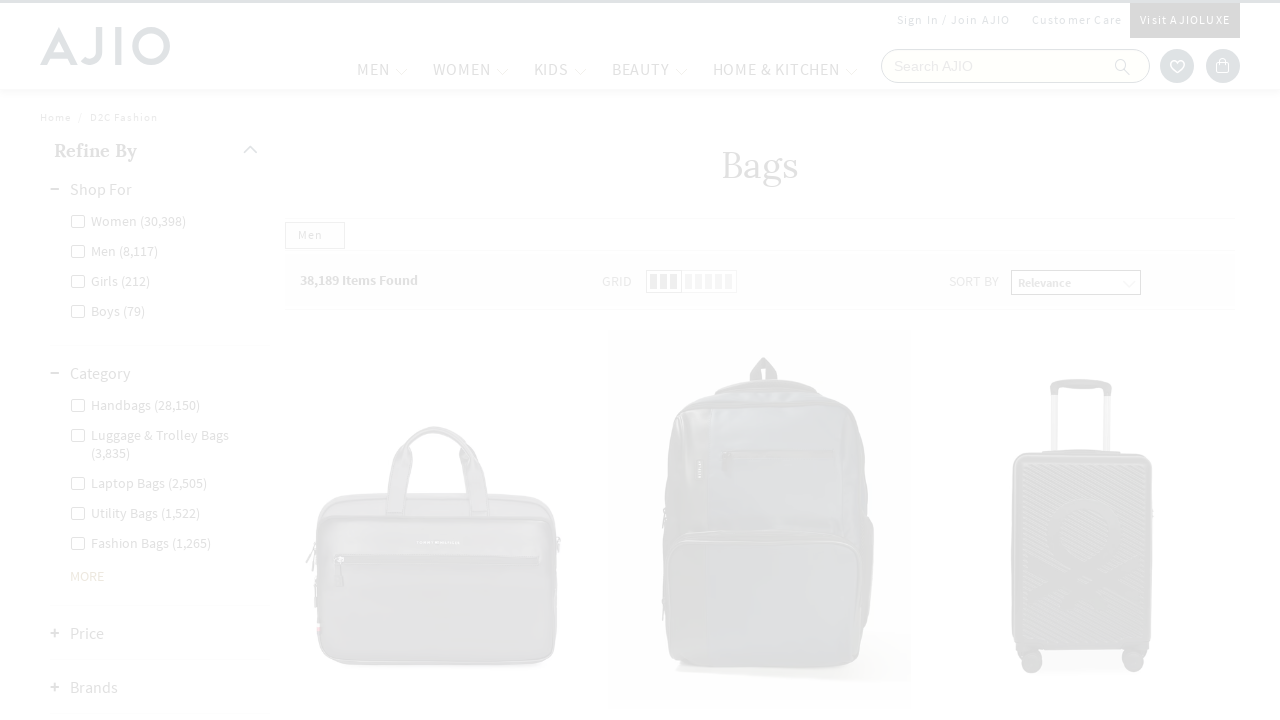

Selected Fashion Bags category filter at (140, 482) on xpath=//label[contains(text(),'Fashion Bags')]
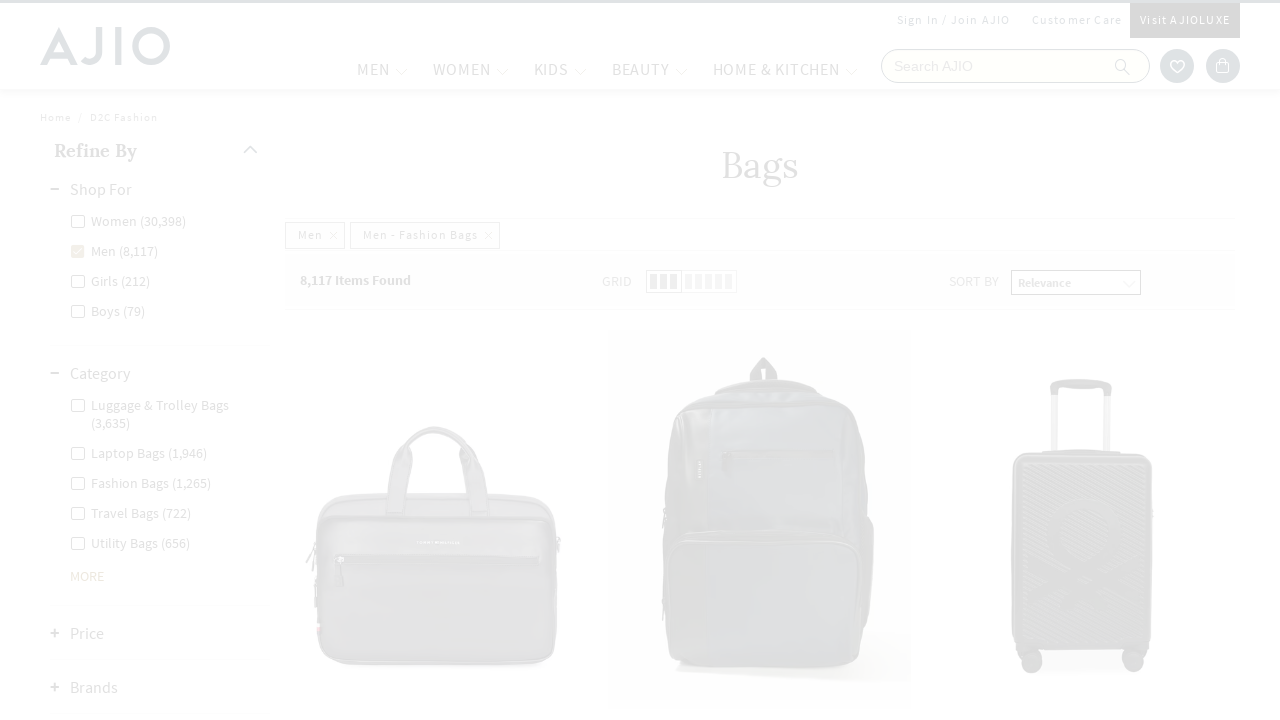

Waited for filters to be applied
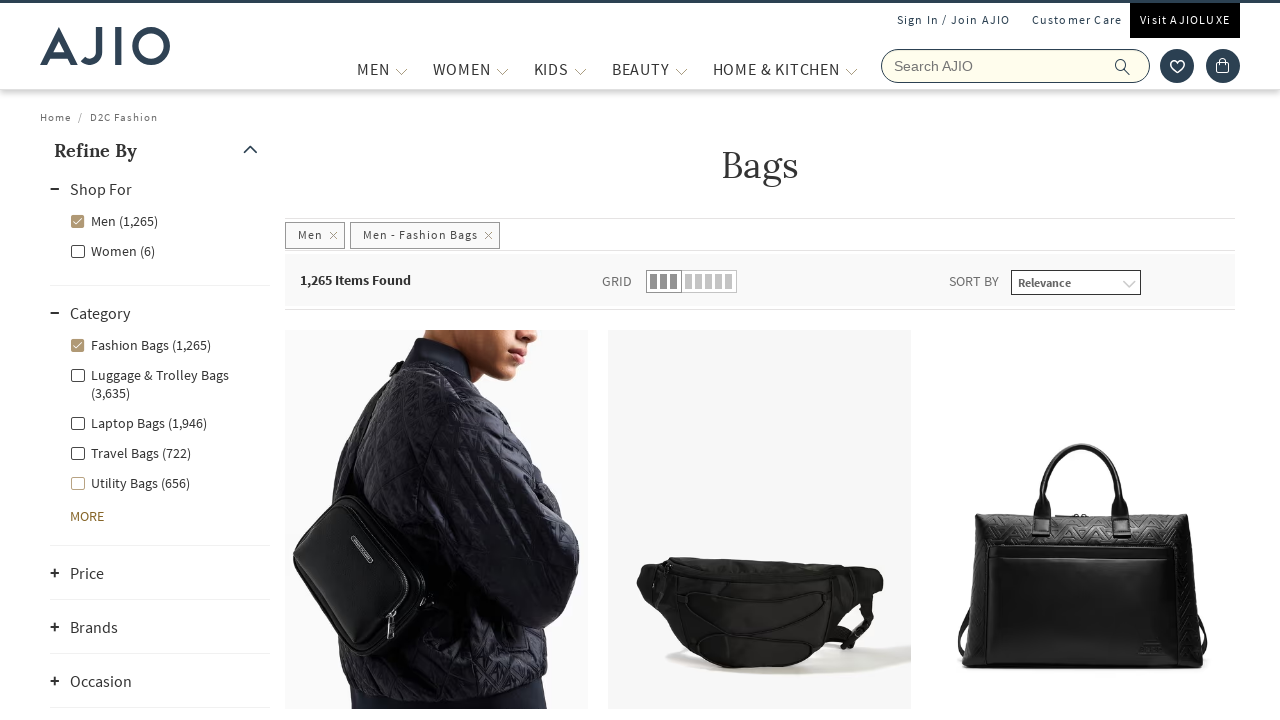

Verified filtered results are displayed
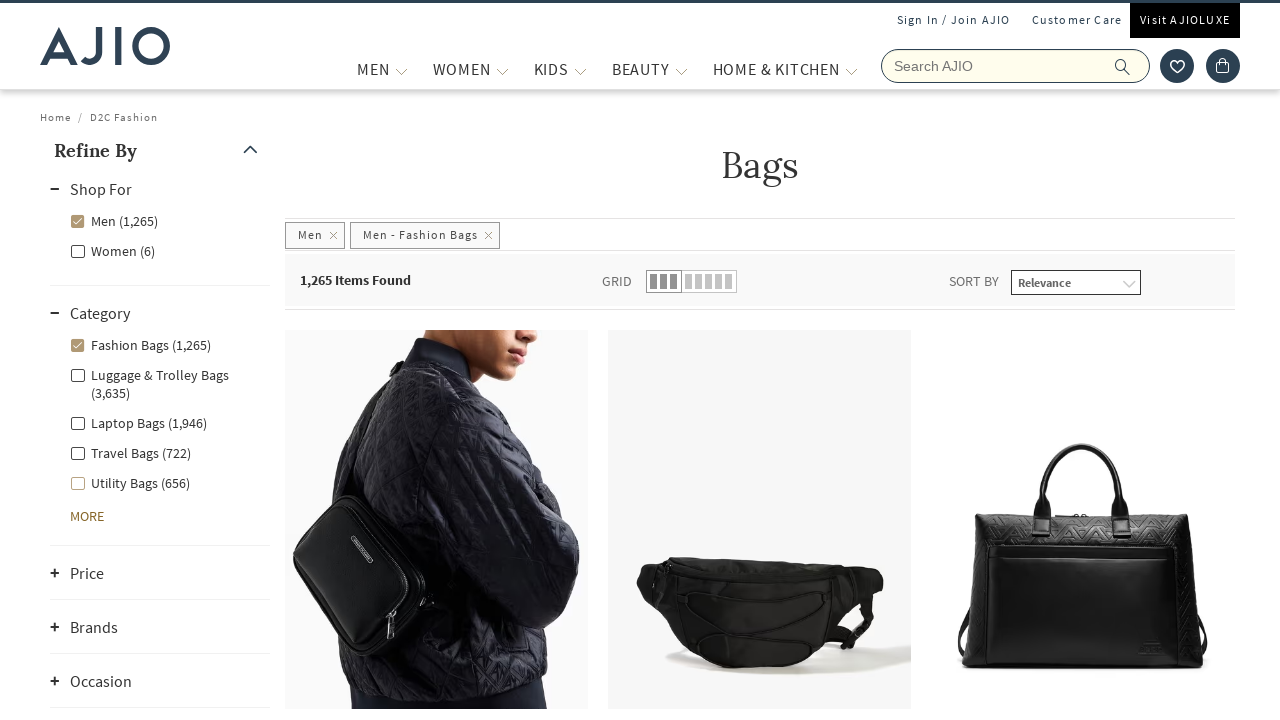

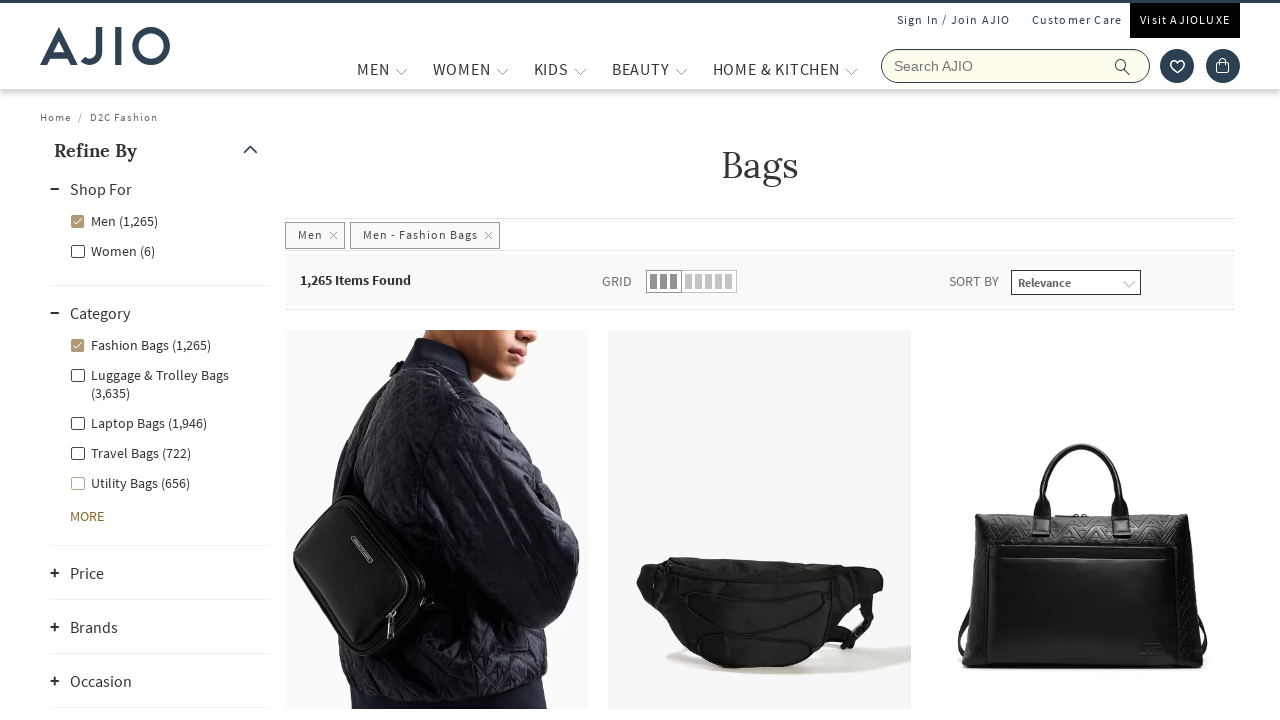